Tests link interaction on W3Schools demo pages by switching to iframes, finding links, and clicking them on two different example pages

Starting URL: http://www.w3schools.com/html/tryit.asp?filename=tryhtml_links_w3schools

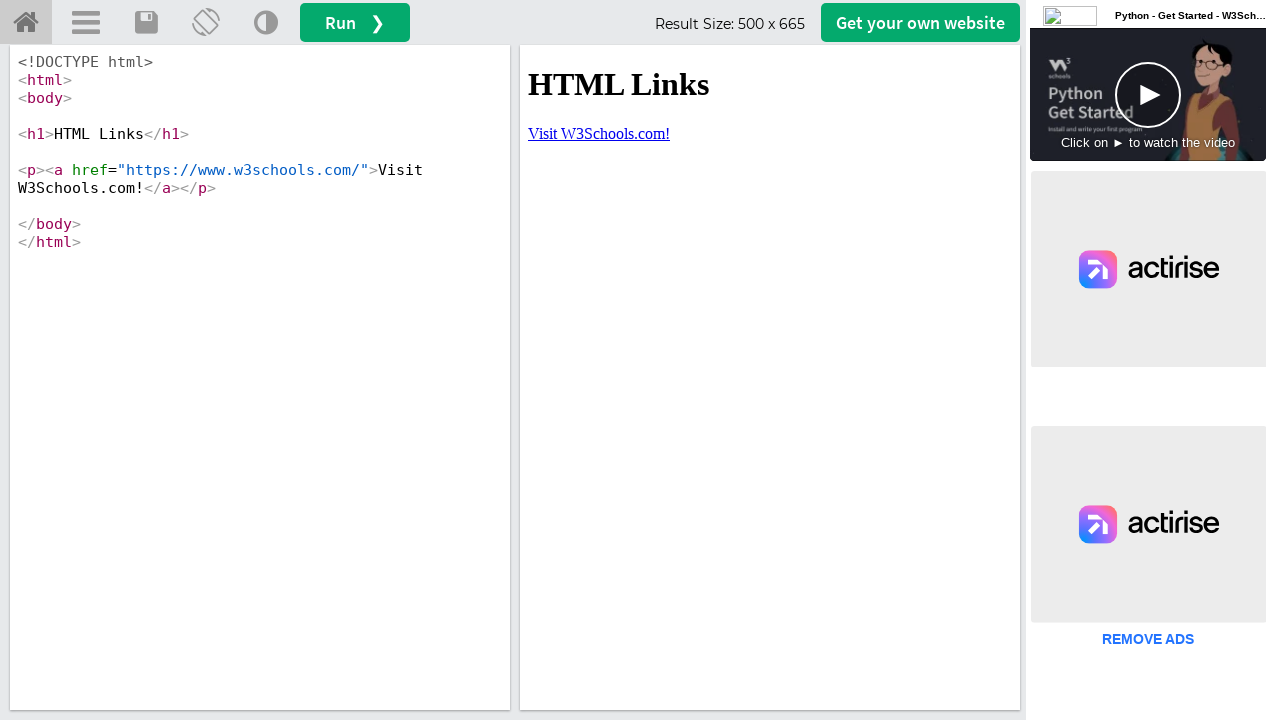

Clicked first link in iframe on initial W3Schools demo page at (599, 133) on iframe[name='iframeResult'] >> internal:control=enter-frame >> a >> nth=0
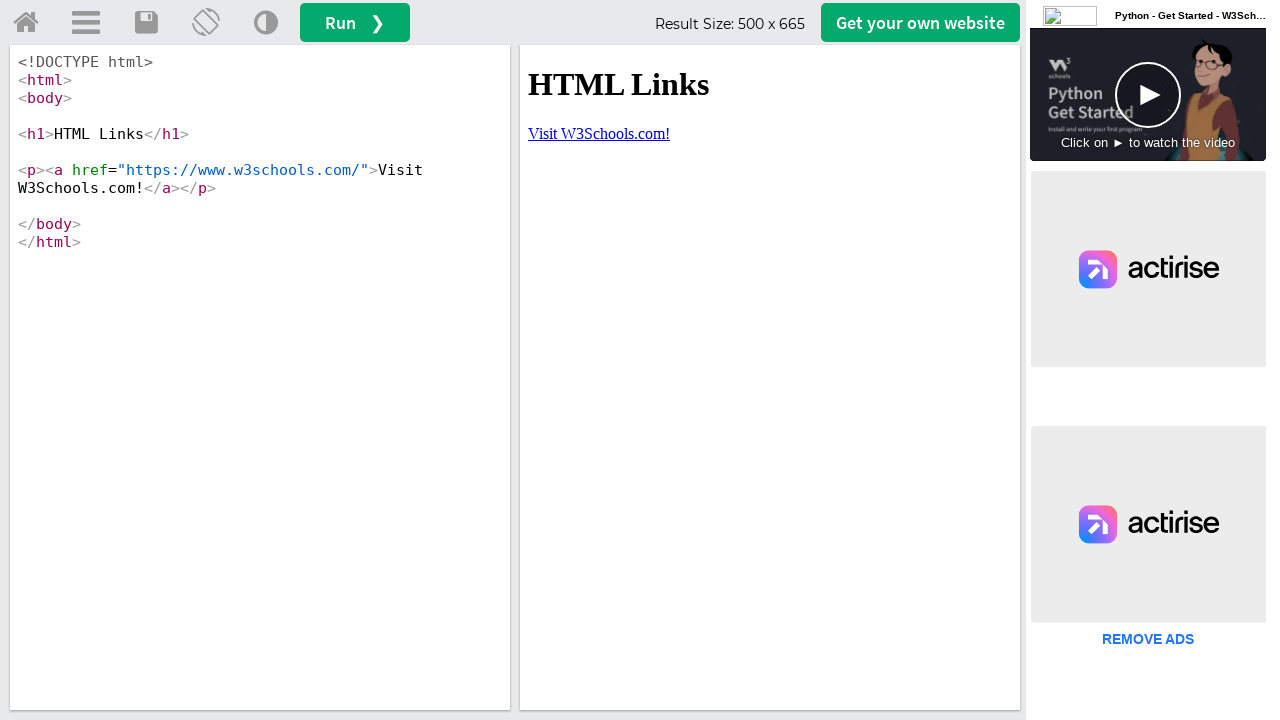

Navigated to second W3Schools demo page with image links example
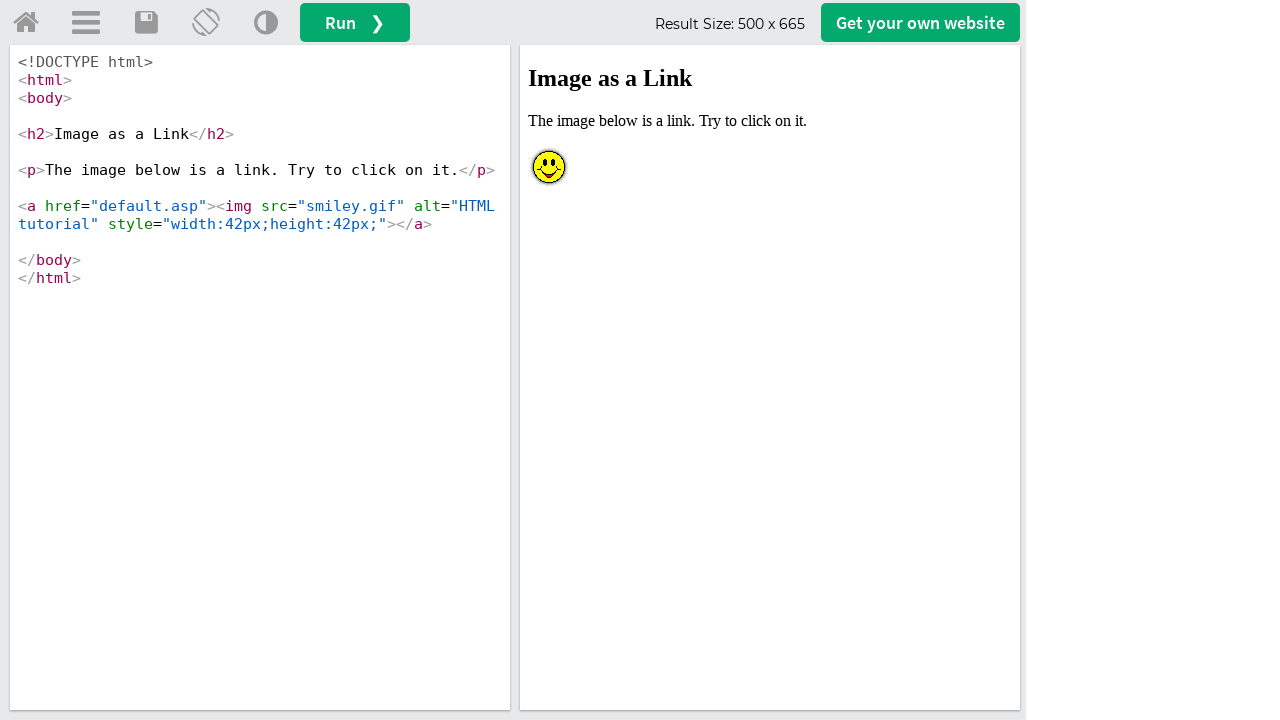

Clicked first link in iframe on second W3Schools demo page at (549, 167) on iframe[name='iframeResult'] >> internal:control=enter-frame >> a >> nth=0
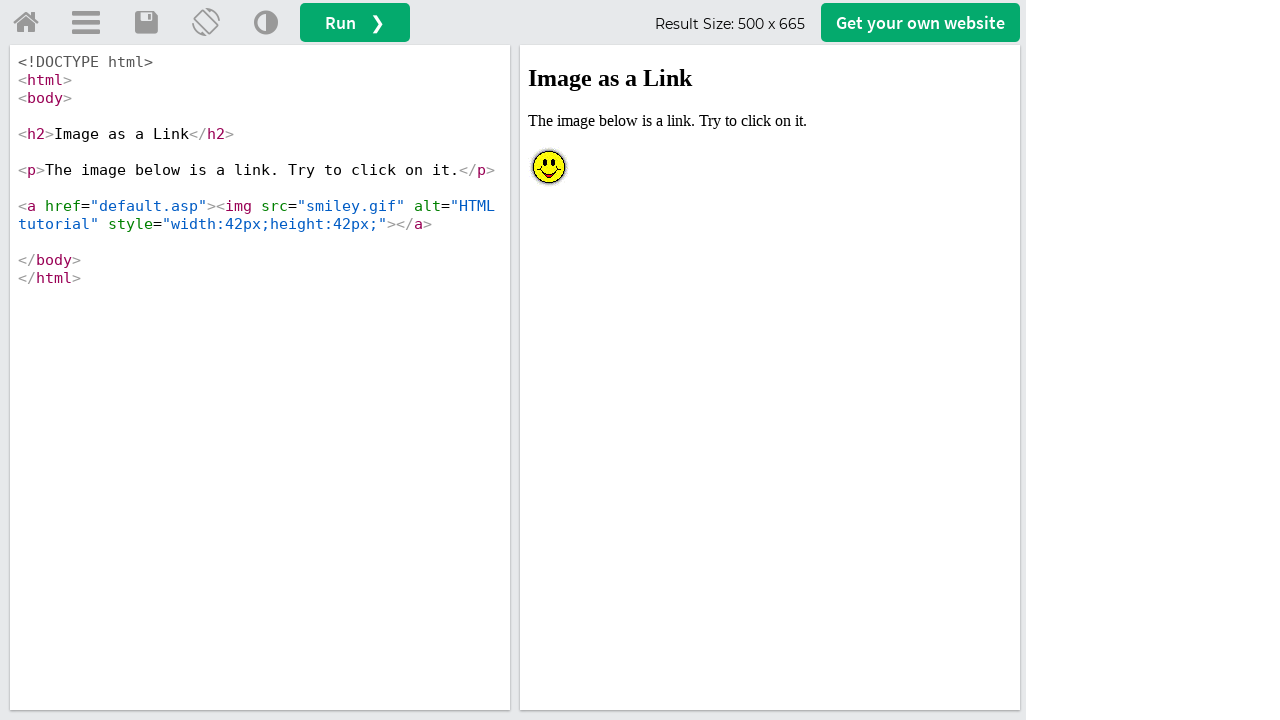

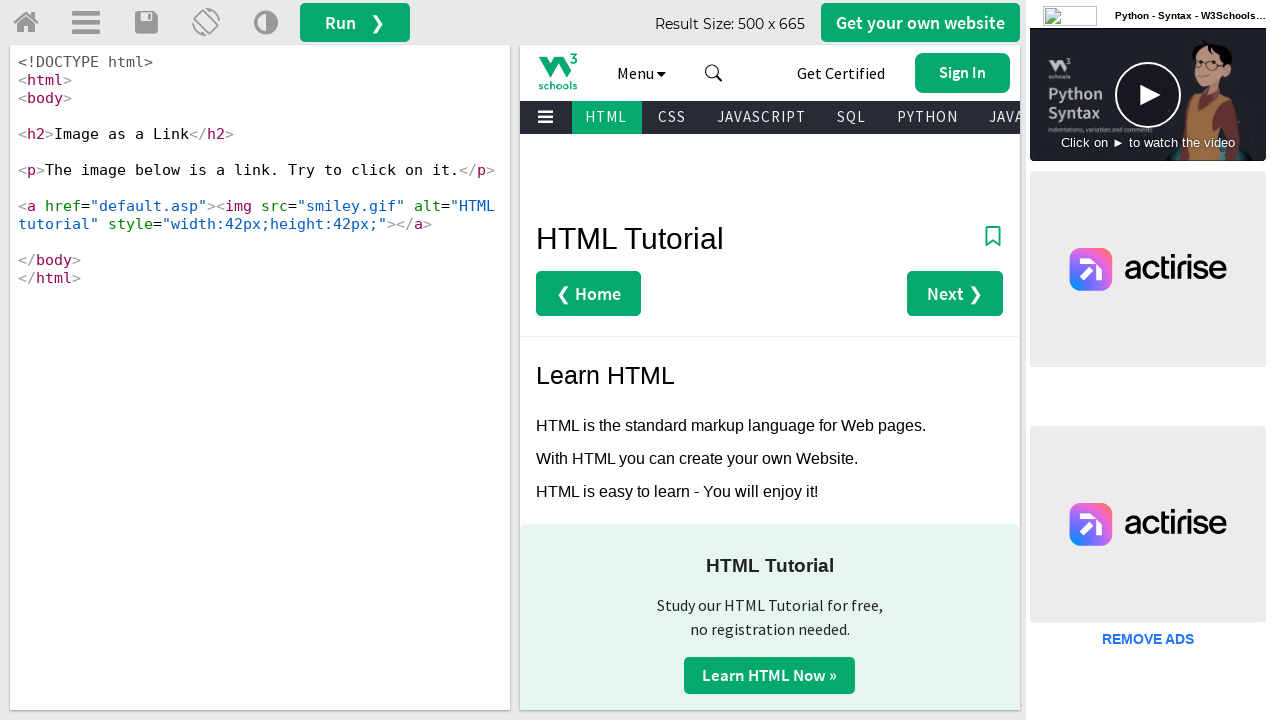